Tests a web form submission by filling a text field and clicking submit button, then verifies the success message

Starting URL: https://www.selenium.dev/selenium/web/web-form.html

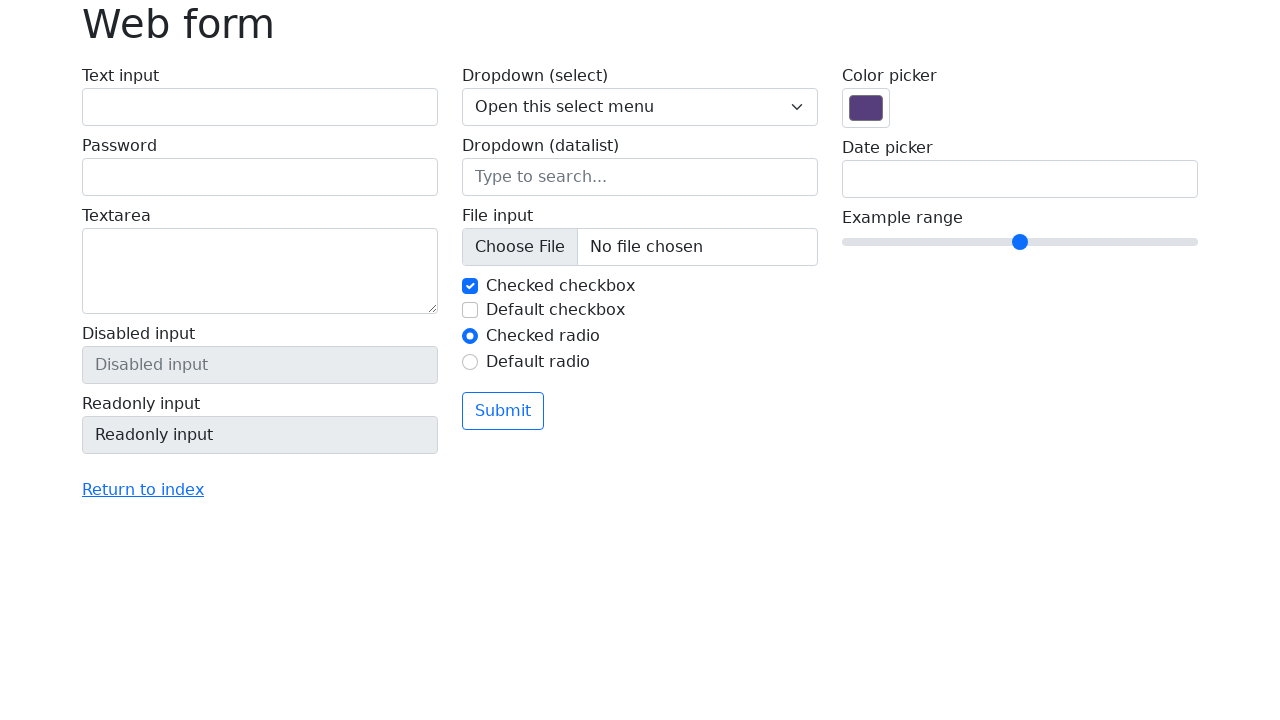

Filled text field with 'Testing Chrome' on #my-text-id
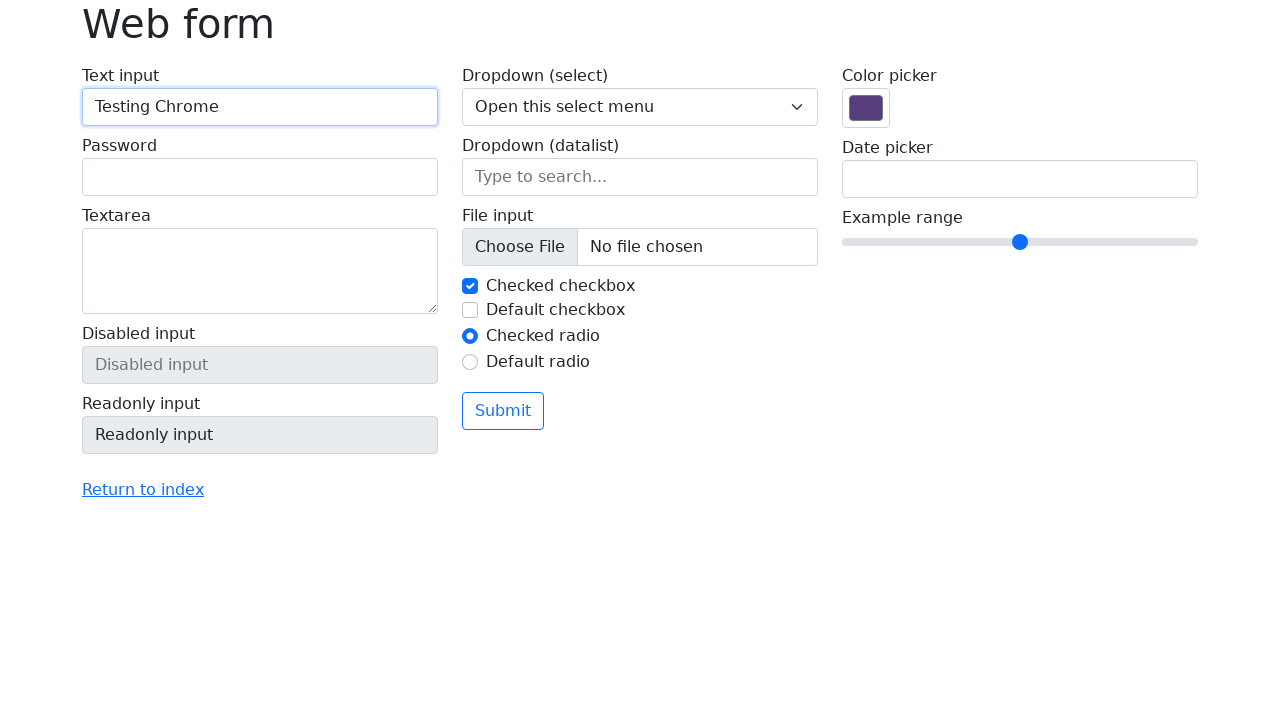

Clicked submit button at (503, 411) on xpath=//button
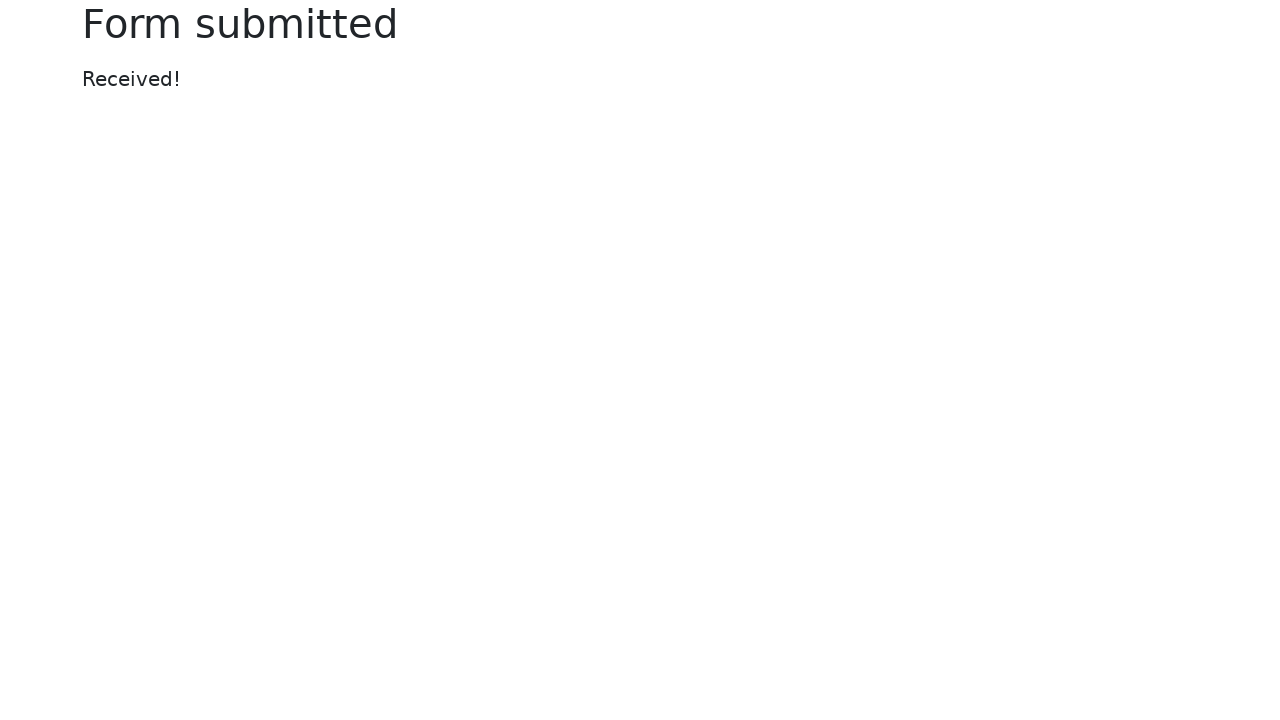

Success message heading loaded
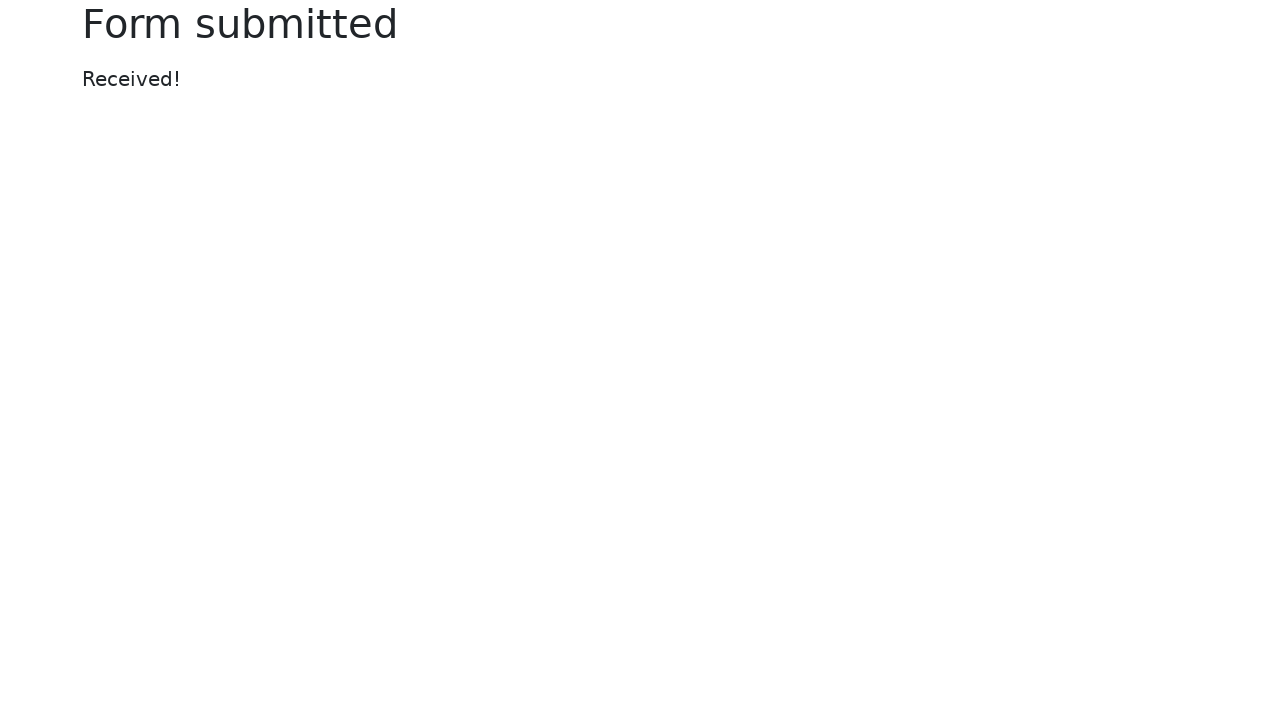

Verified success message text is 'Form submitted'
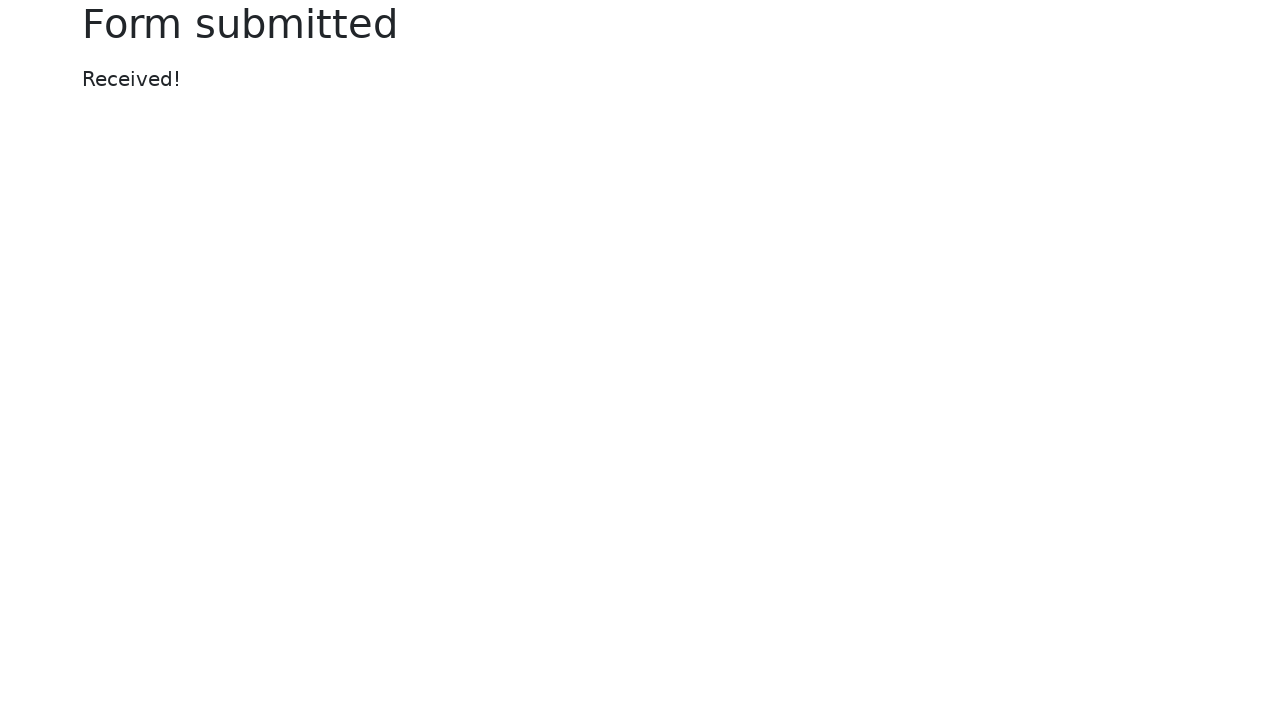

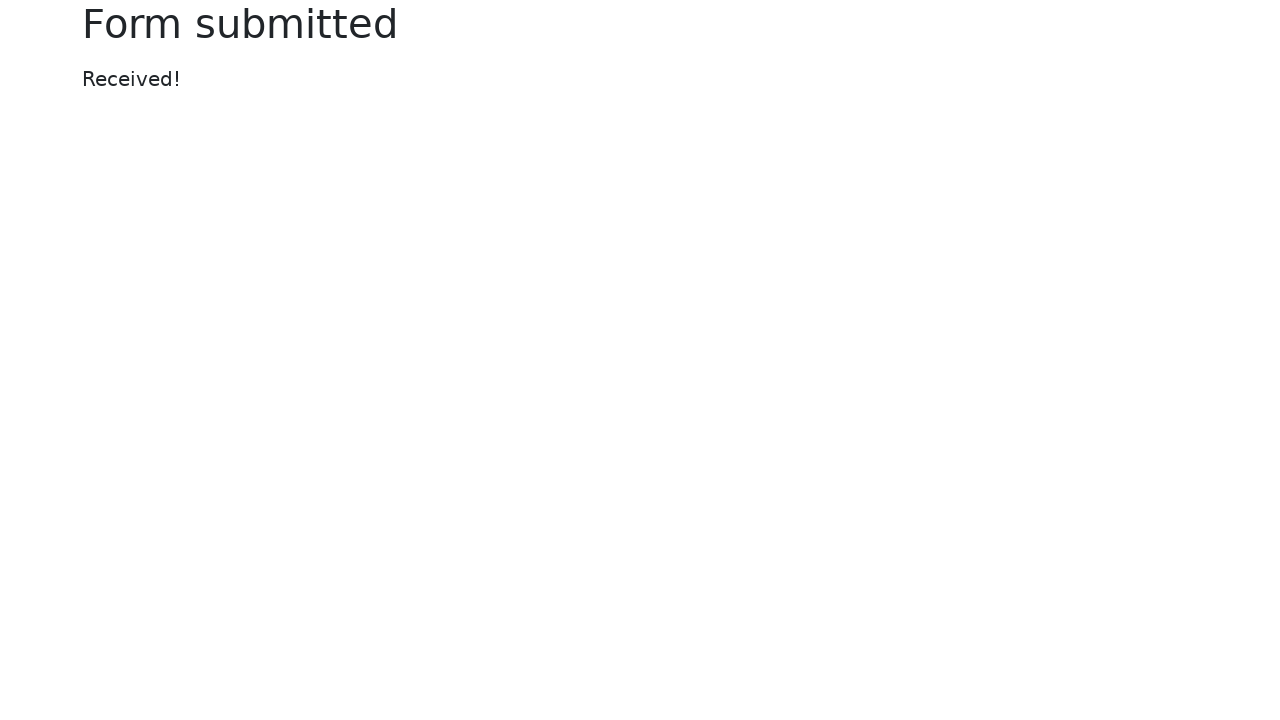